Tests the passenger selection functionality on SpiceJet booking page by clicking to add multiple adults, children, and infants, then confirming the selection

Starting URL: https://www.spicejet.com/

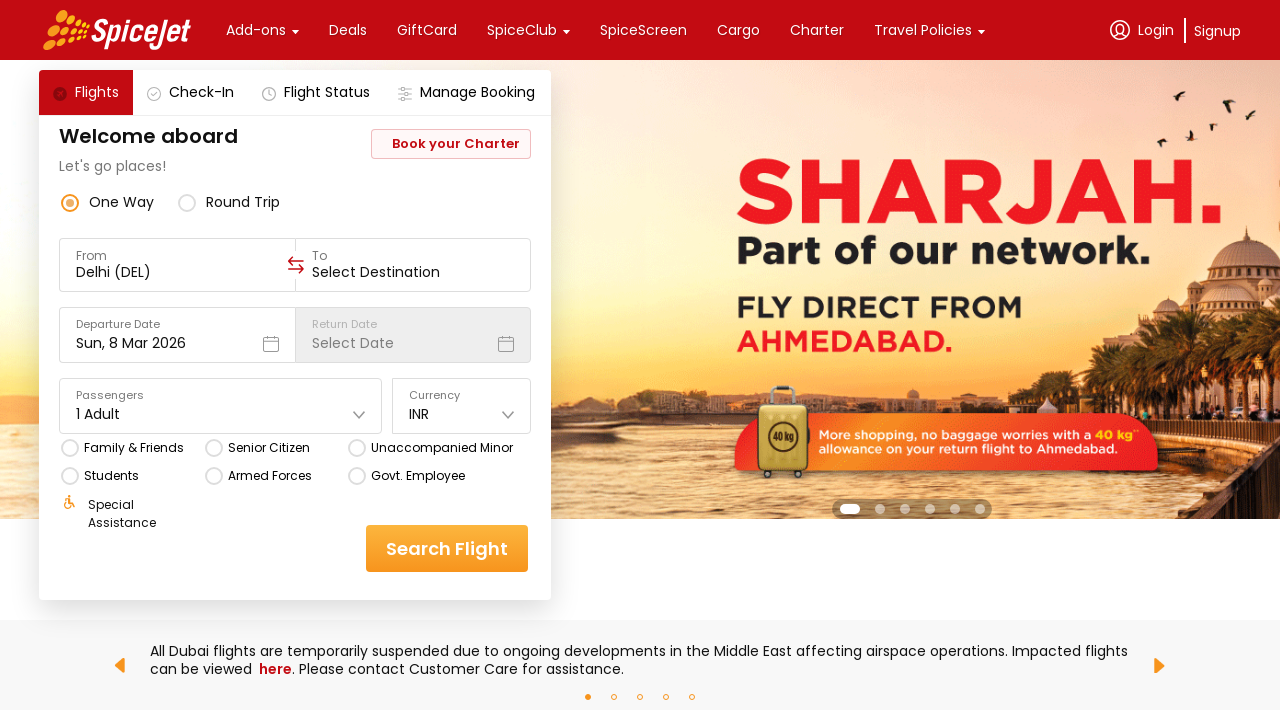

Clicked on Passengers dropdown to open it at (221, 396) on //div[text()="Passengers"]
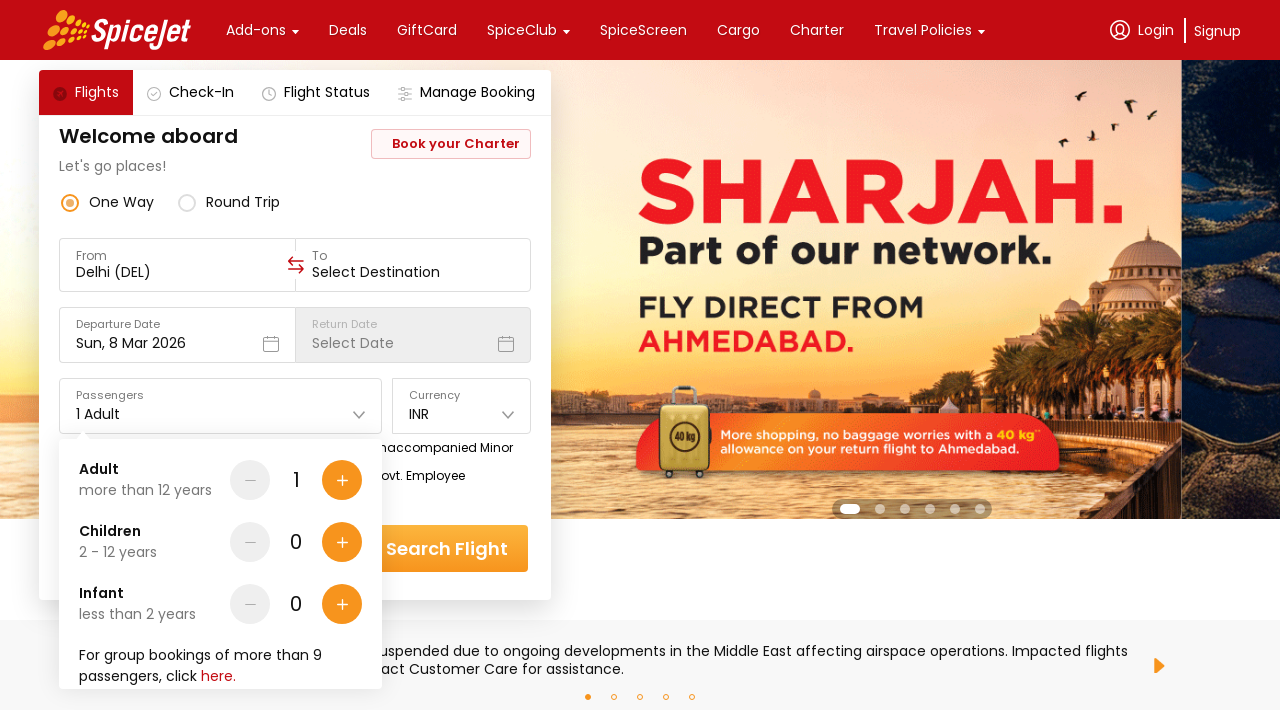

Passenger selector appeared
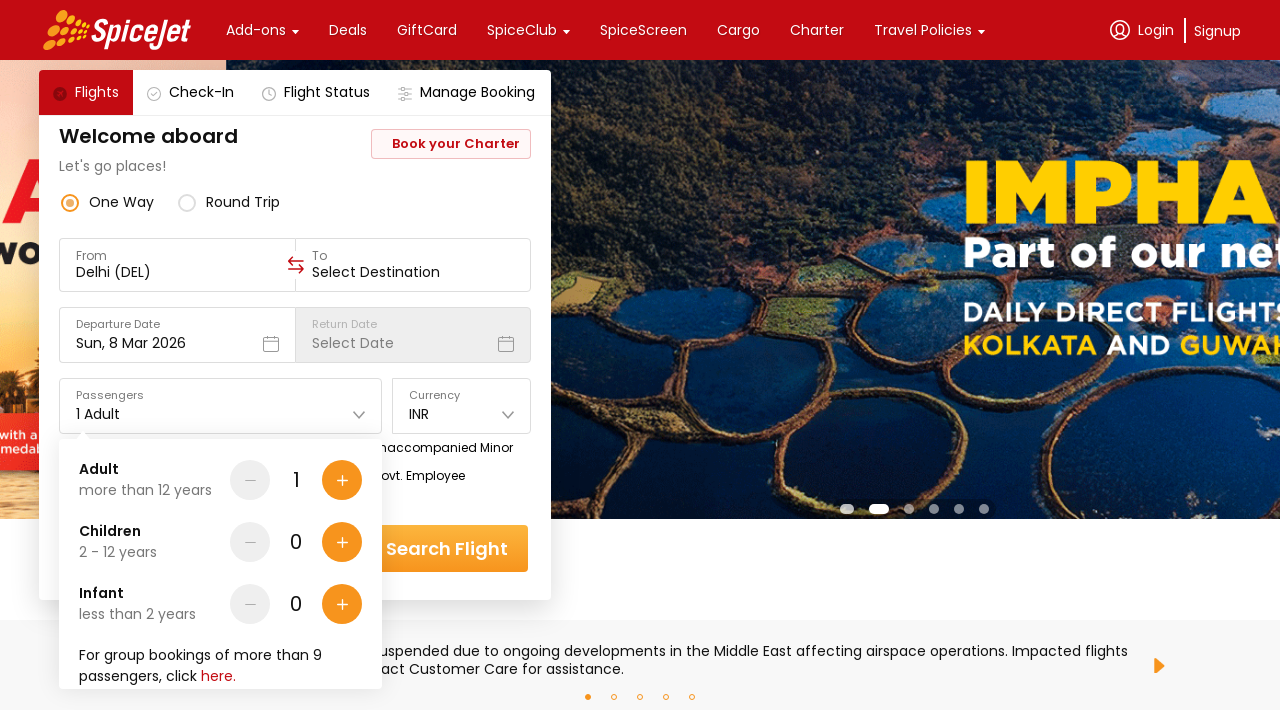

Added adult 1 by clicking plus button at (342, 480) on xpath=//div[@data-testid='Adult-testID-plus-one-cta']
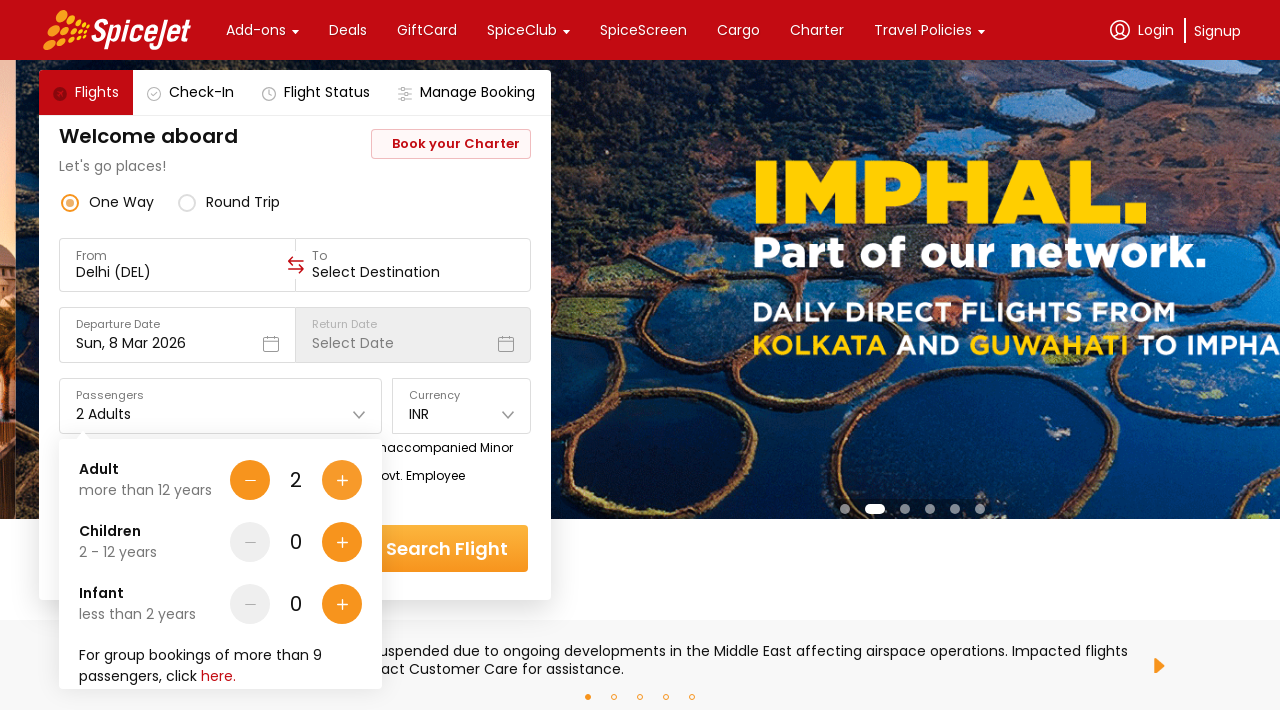

Added adult 2 by clicking plus button at (342, 480) on xpath=//div[@data-testid='Adult-testID-plus-one-cta']
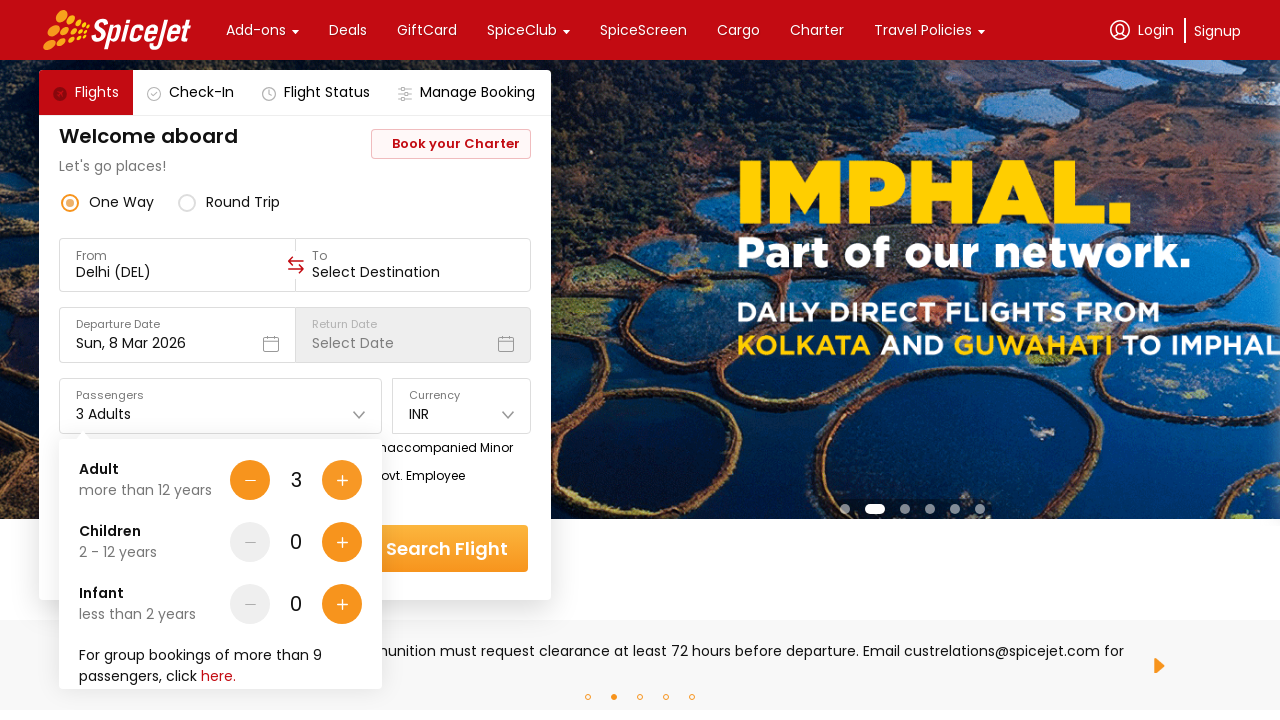

Added adult 3 by clicking plus button at (342, 480) on xpath=//div[@data-testid='Adult-testID-plus-one-cta']
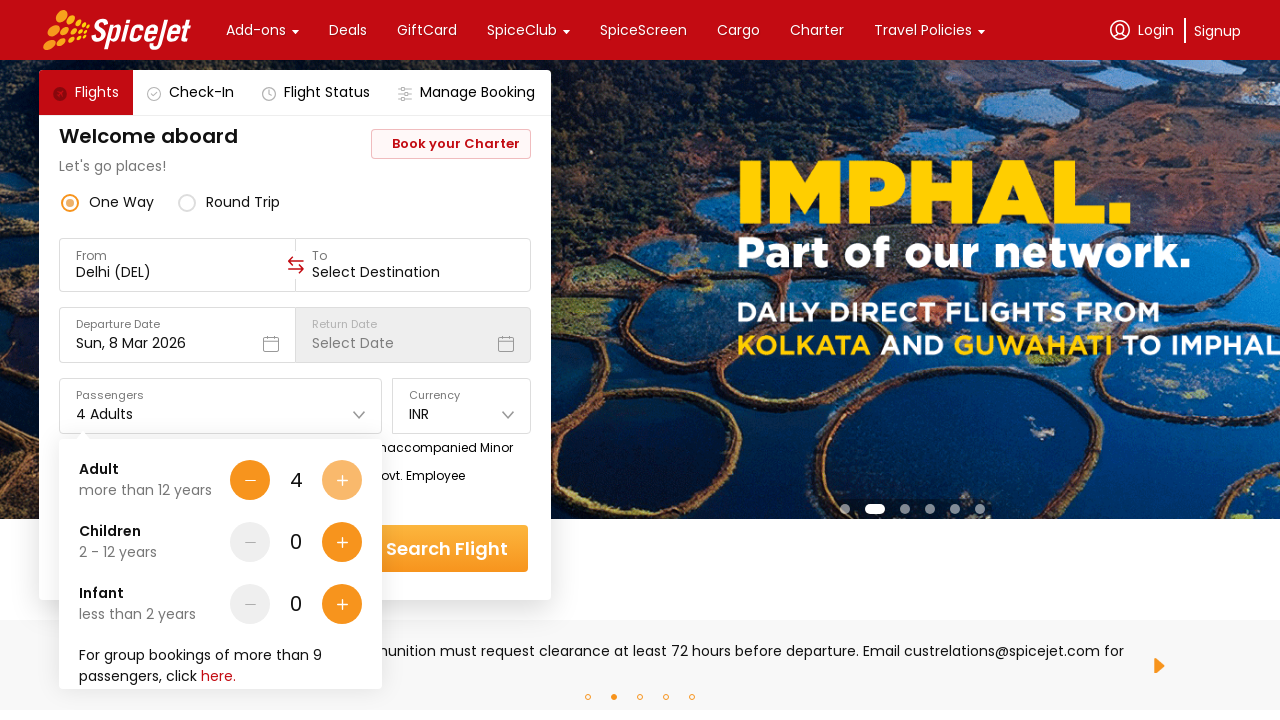

Added adult 4 by clicking plus button at (342, 480) on xpath=//div[@data-testid='Adult-testID-plus-one-cta']
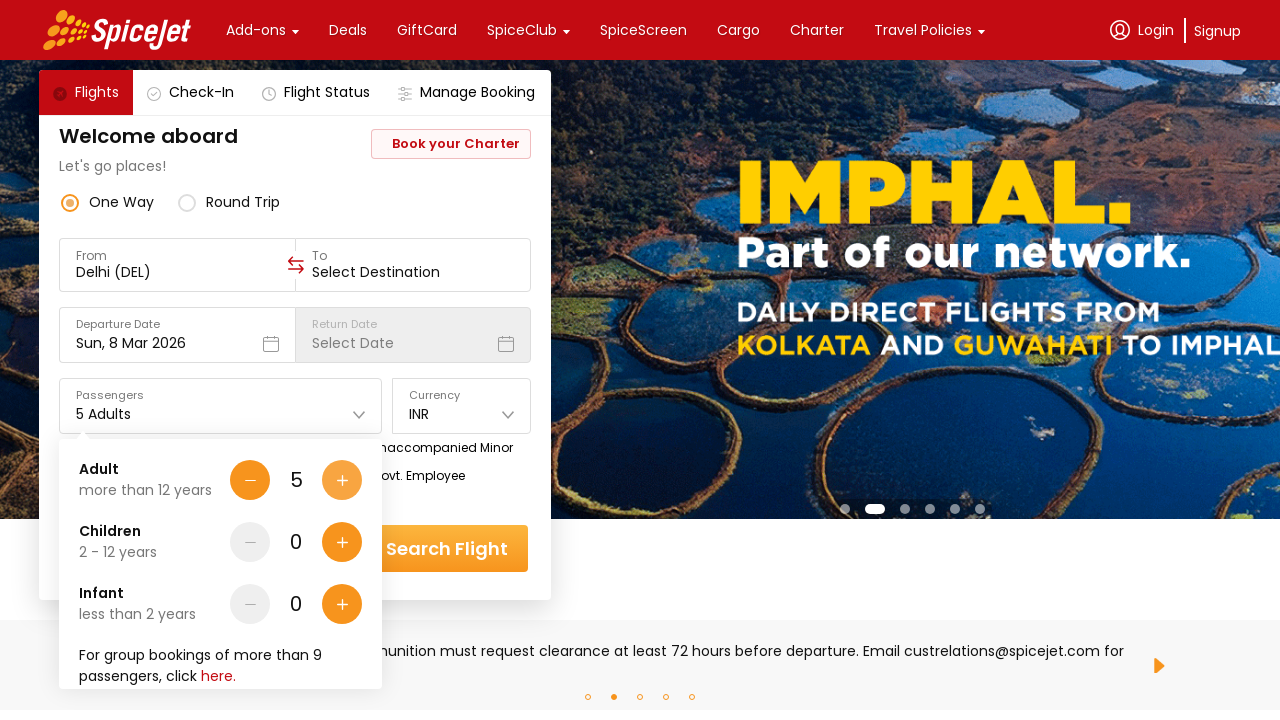

Added child 1 by clicking plus button at (342, 542) on xpath=//div[@data-testid='Children-testID-plus-one-cta']
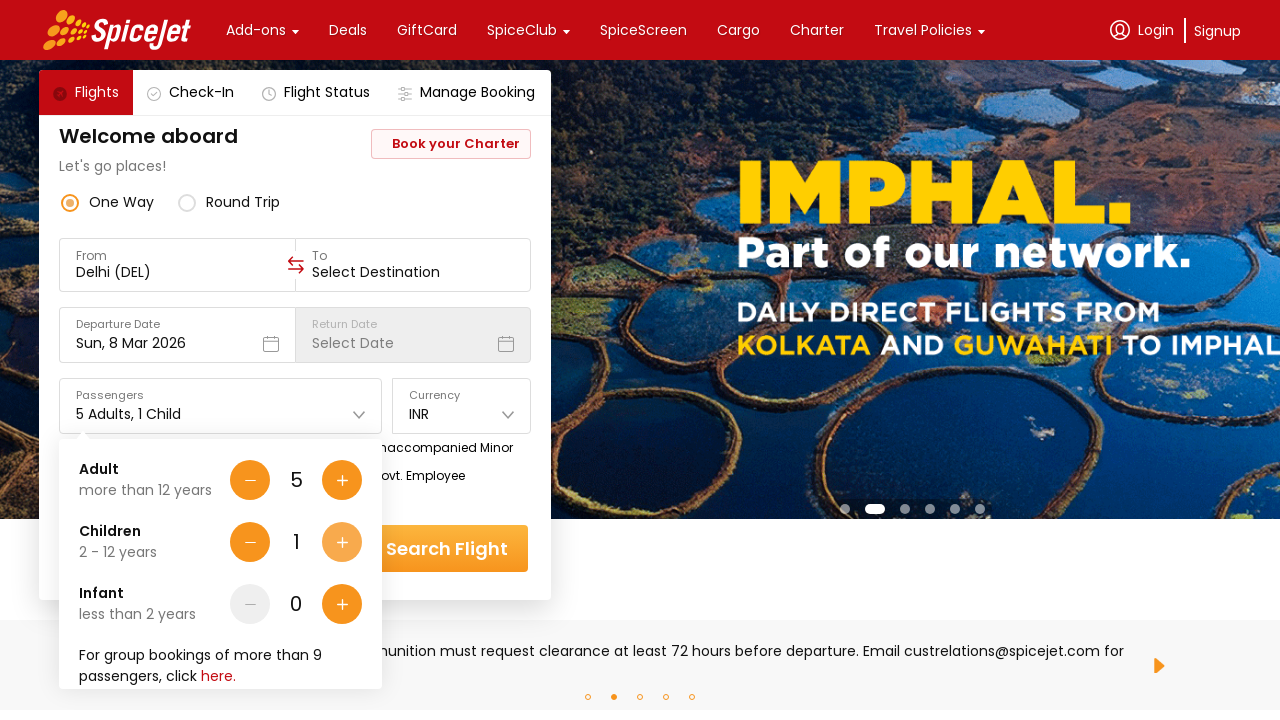

Added child 2 by clicking plus button at (342, 542) on xpath=//div[@data-testid='Children-testID-plus-one-cta']
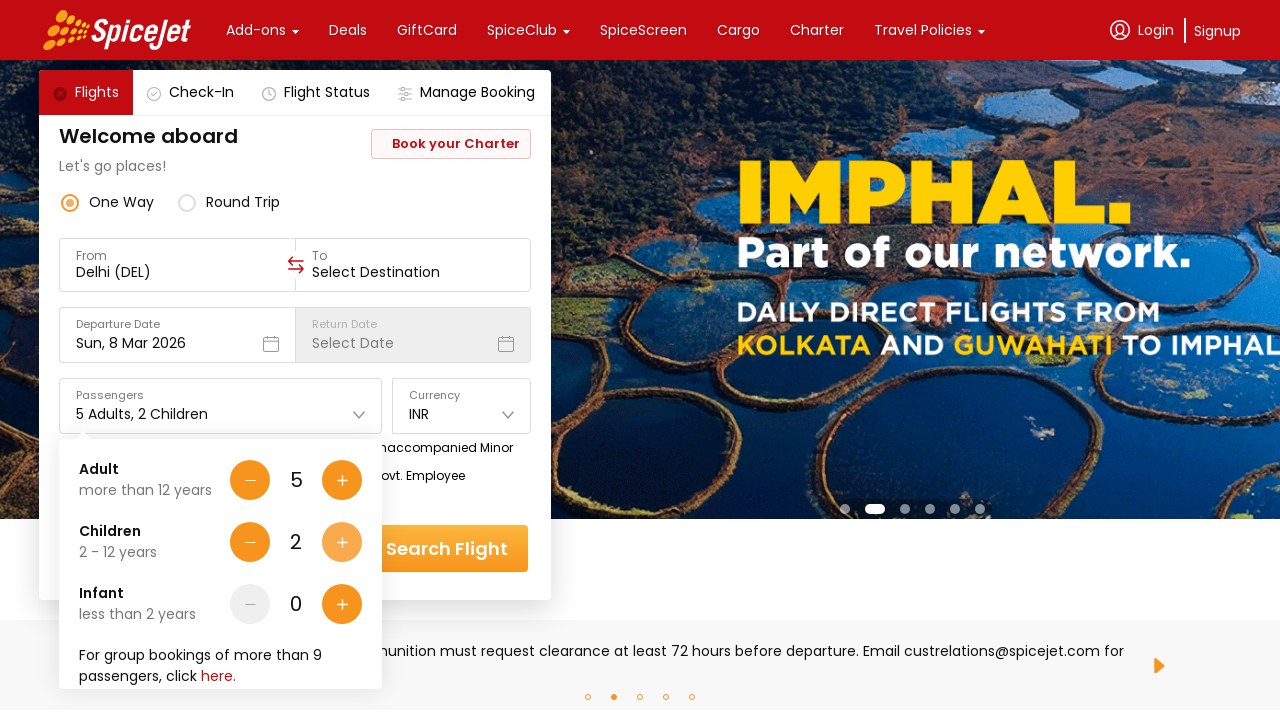

Added child 3 by clicking plus button at (342, 542) on xpath=//div[@data-testid='Children-testID-plus-one-cta']
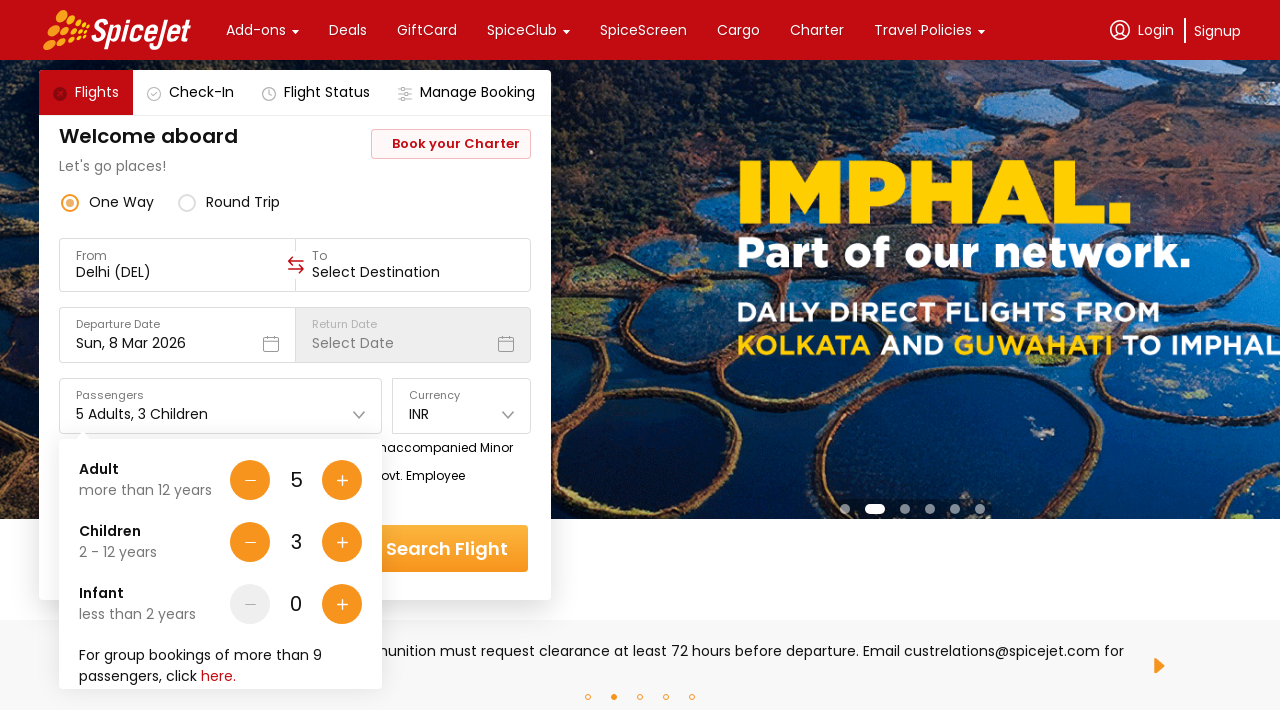

Added infant 1 by clicking plus button at (342, 604) on xpath=//div[@data-testid='Infant-testID-plus-one-cta']
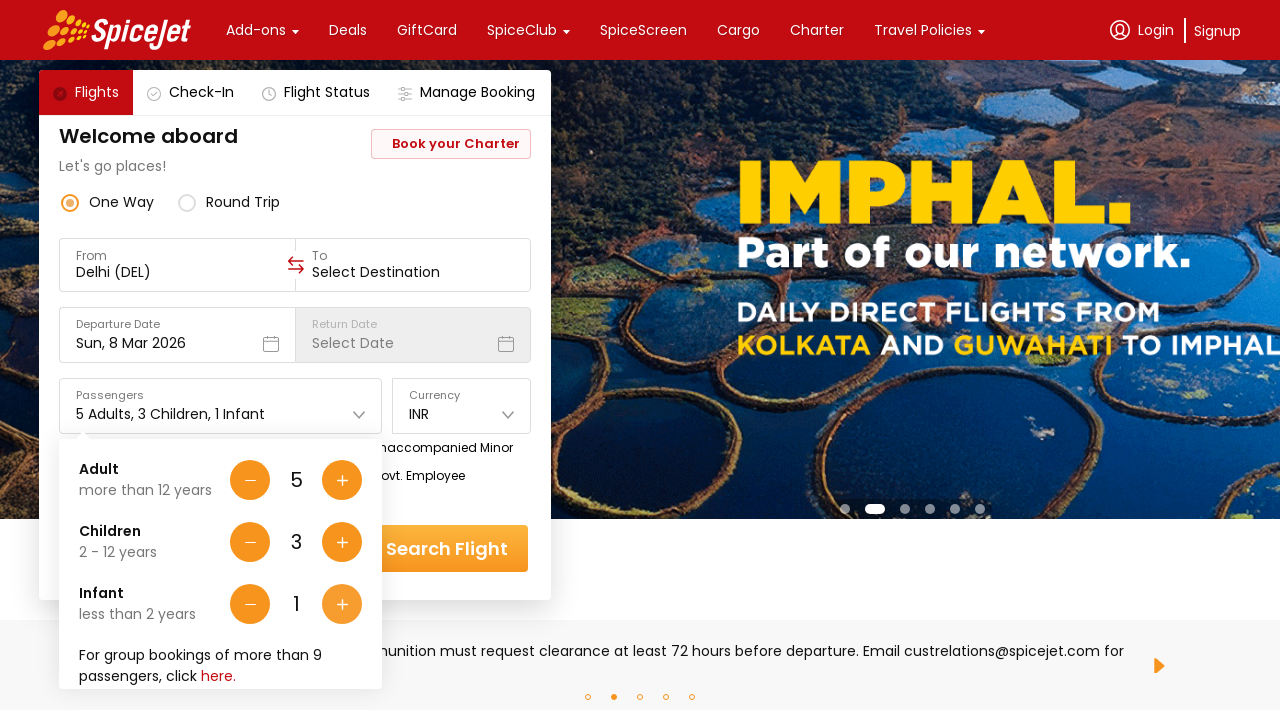

Added infant 2 by clicking plus button at (342, 604) on xpath=//div[@data-testid='Infant-testID-plus-one-cta']
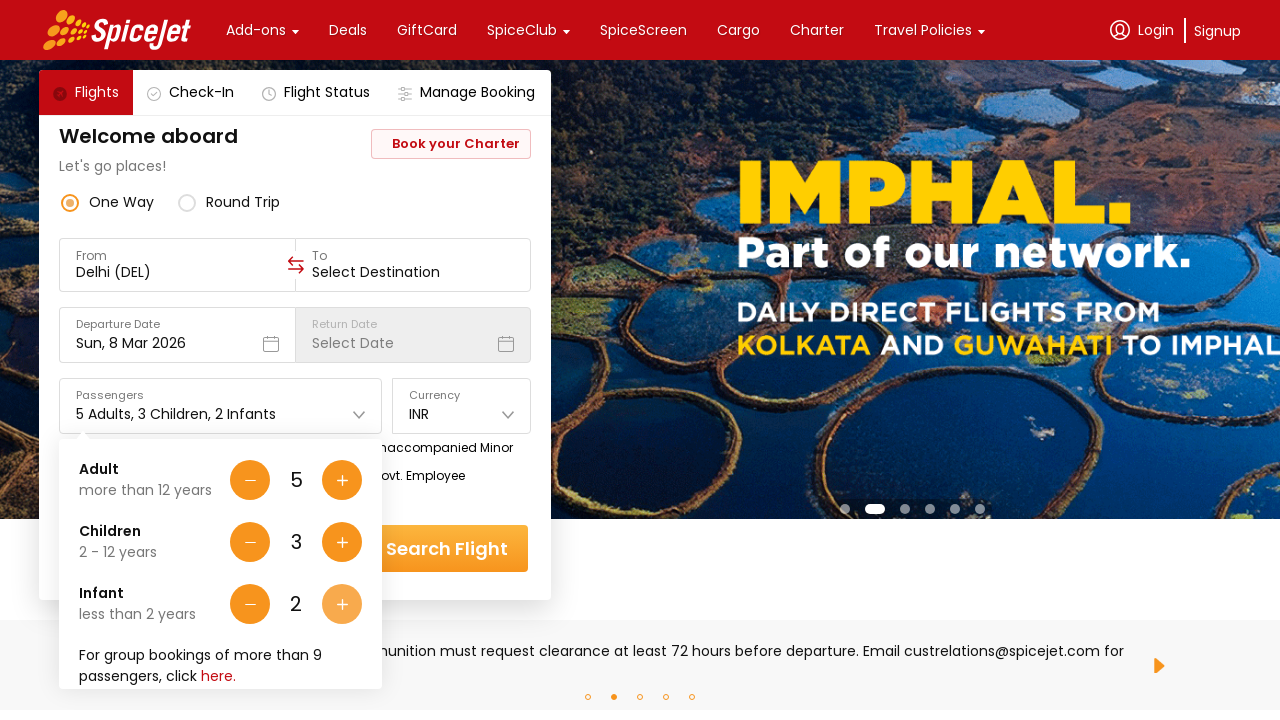

Added infant 3 by clicking plus button at (342, 604) on xpath=//div[@data-testid='Infant-testID-plus-one-cta']
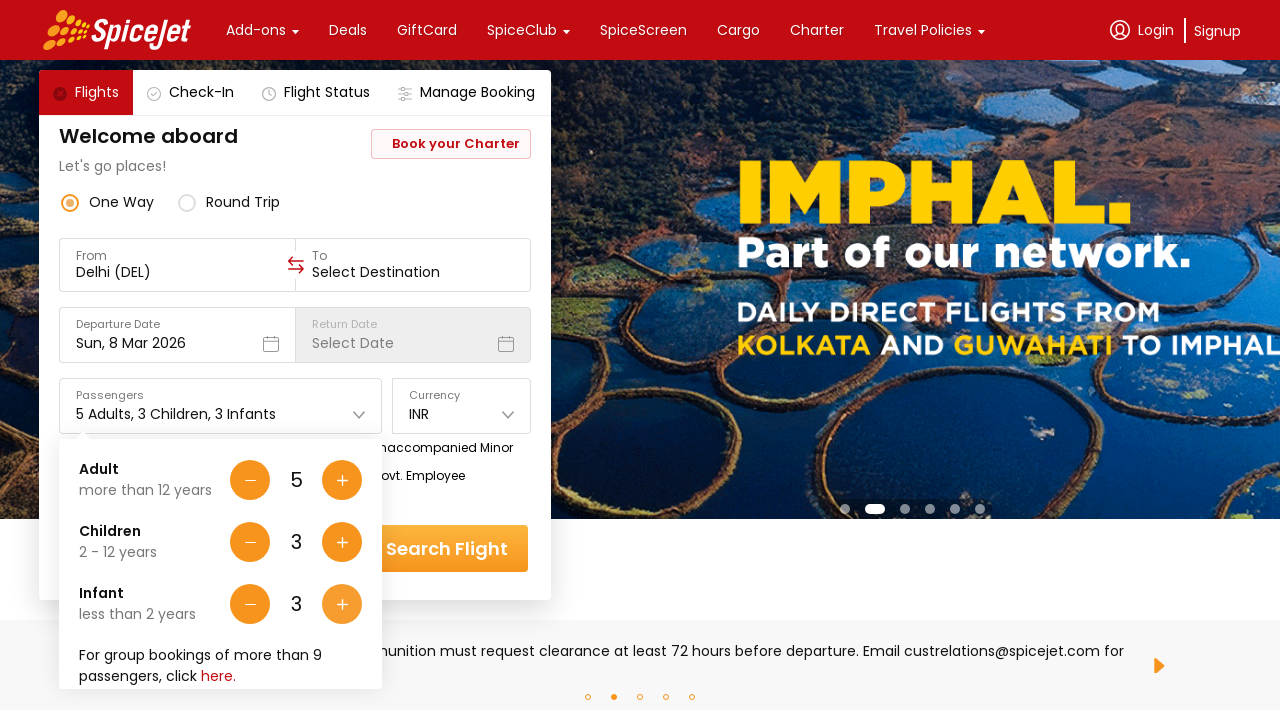

Clicked Done button to confirm passenger selection at (317, 648) on xpath=//div[@data-testid='home-page-travellers-done-cta']
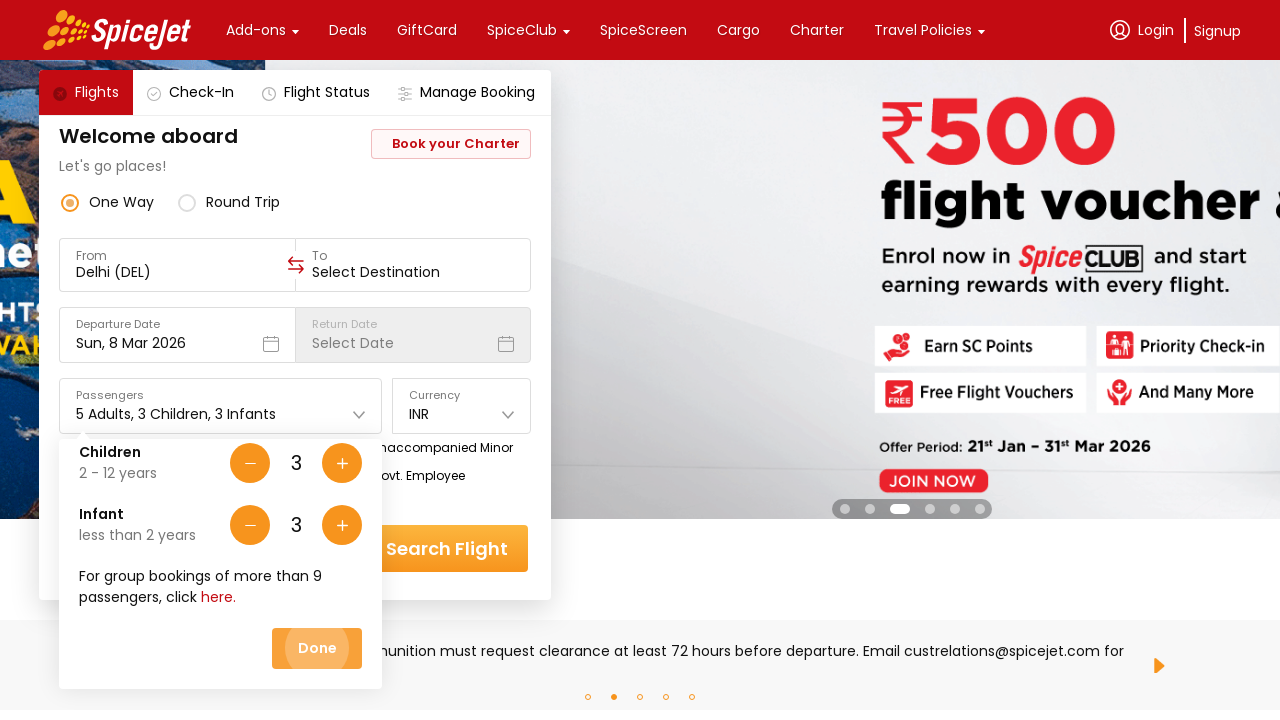

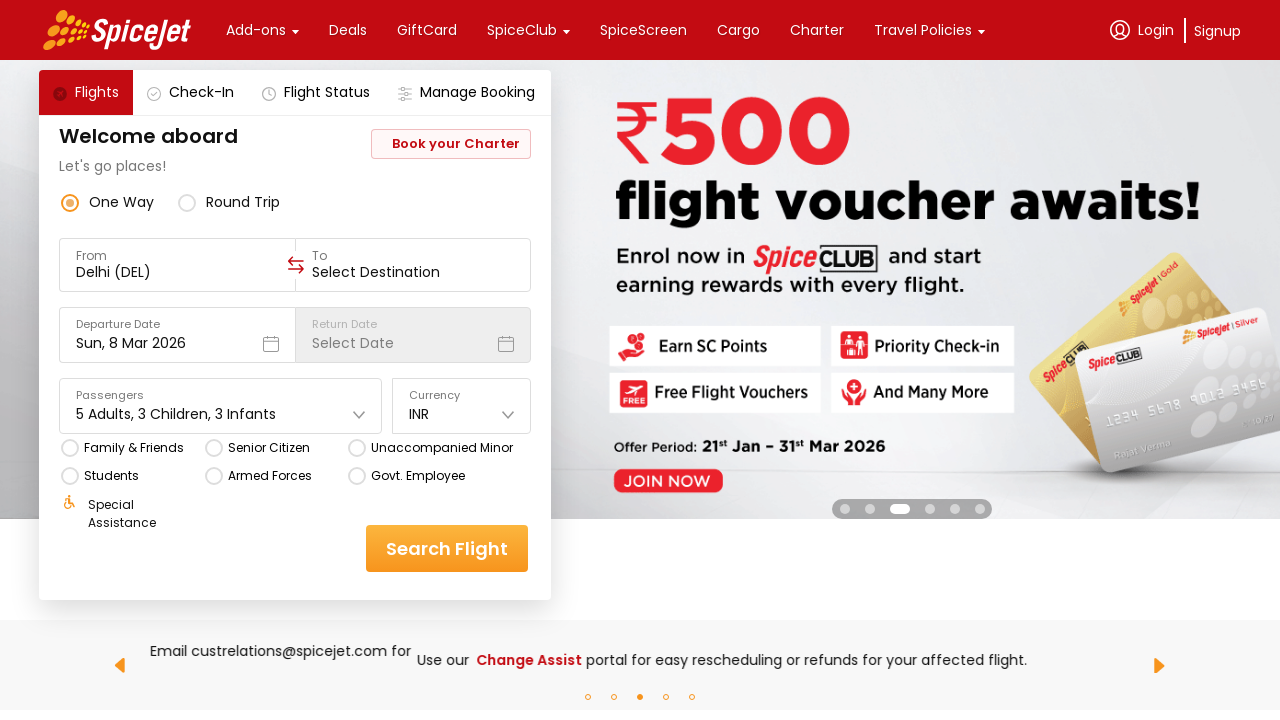